Navigates to HCL website, then to the leadership page, and verifies that the "Founder & Chairman" text is displayed on the page.

Starting URL: https://www.hcl.com/

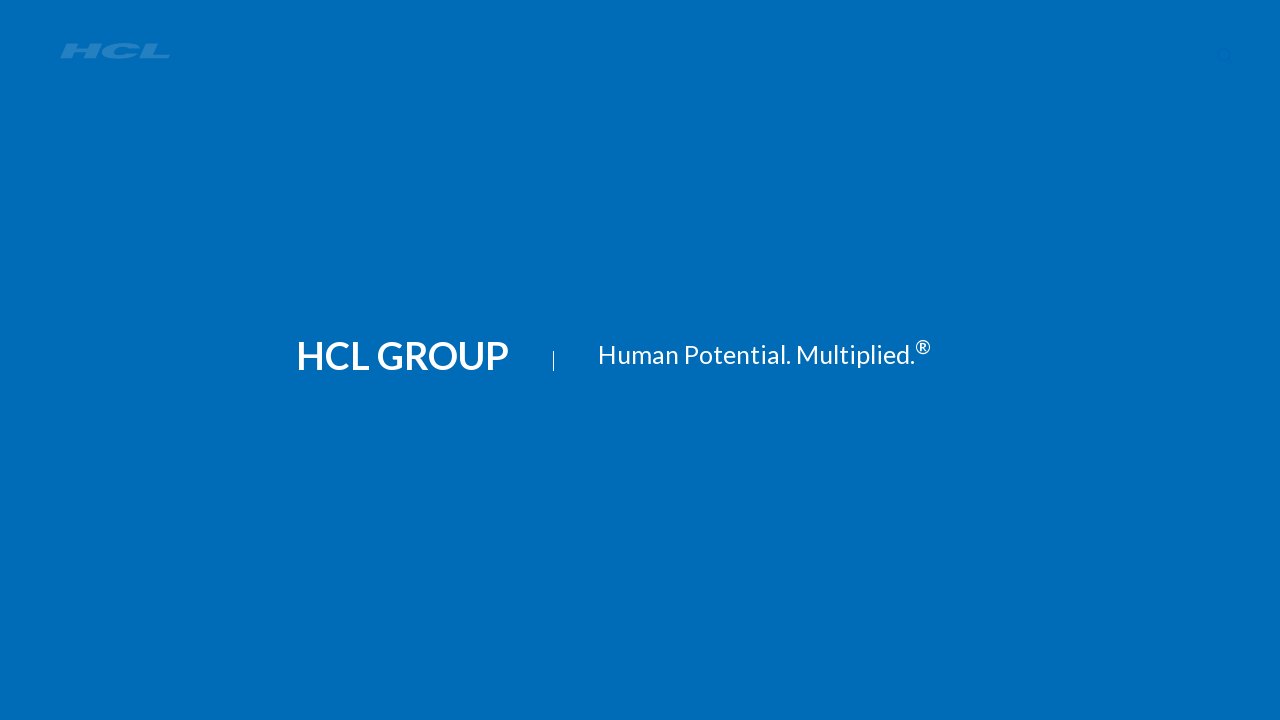

Navigated to HCL leadership page
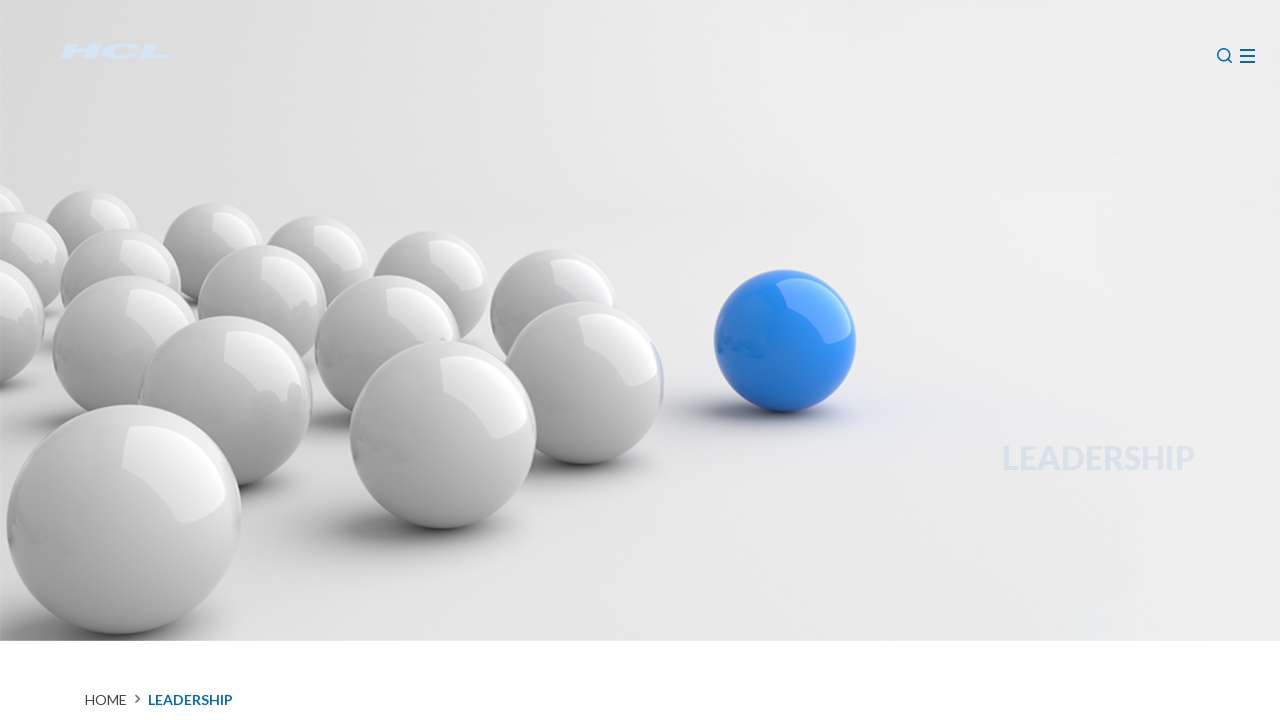

Verified 'Founder & Chairman' text is displayed on the page
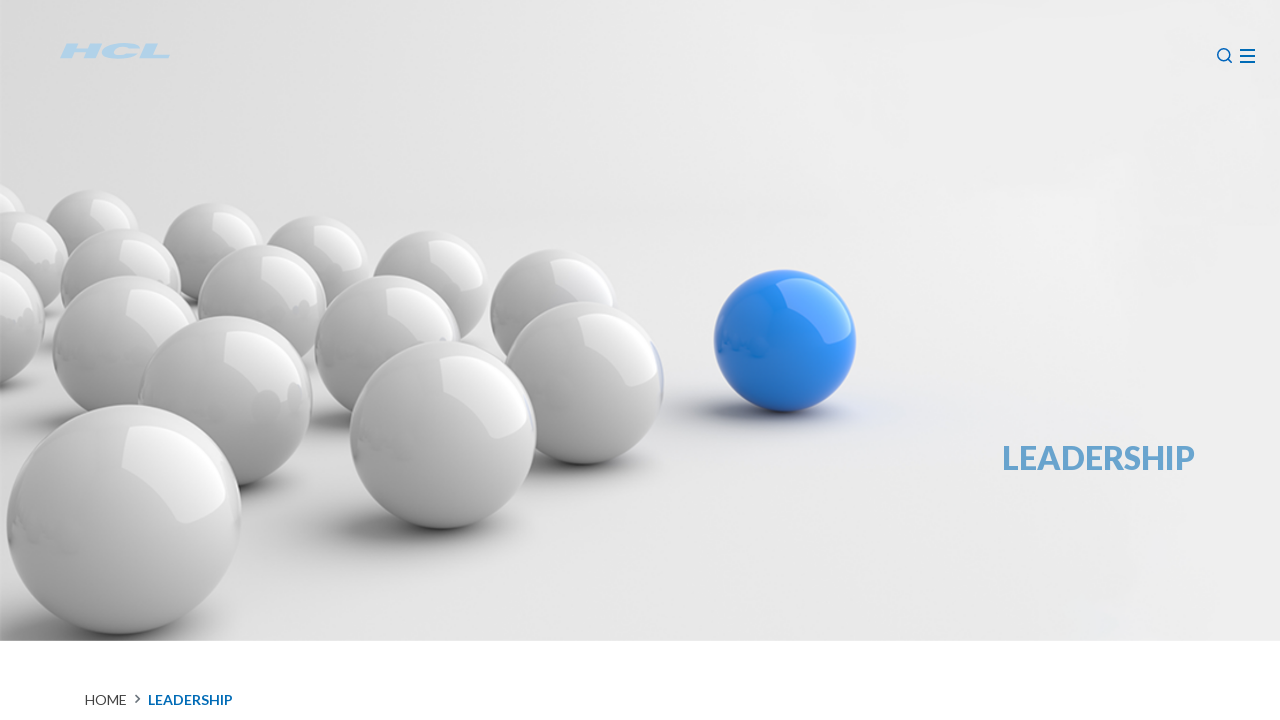

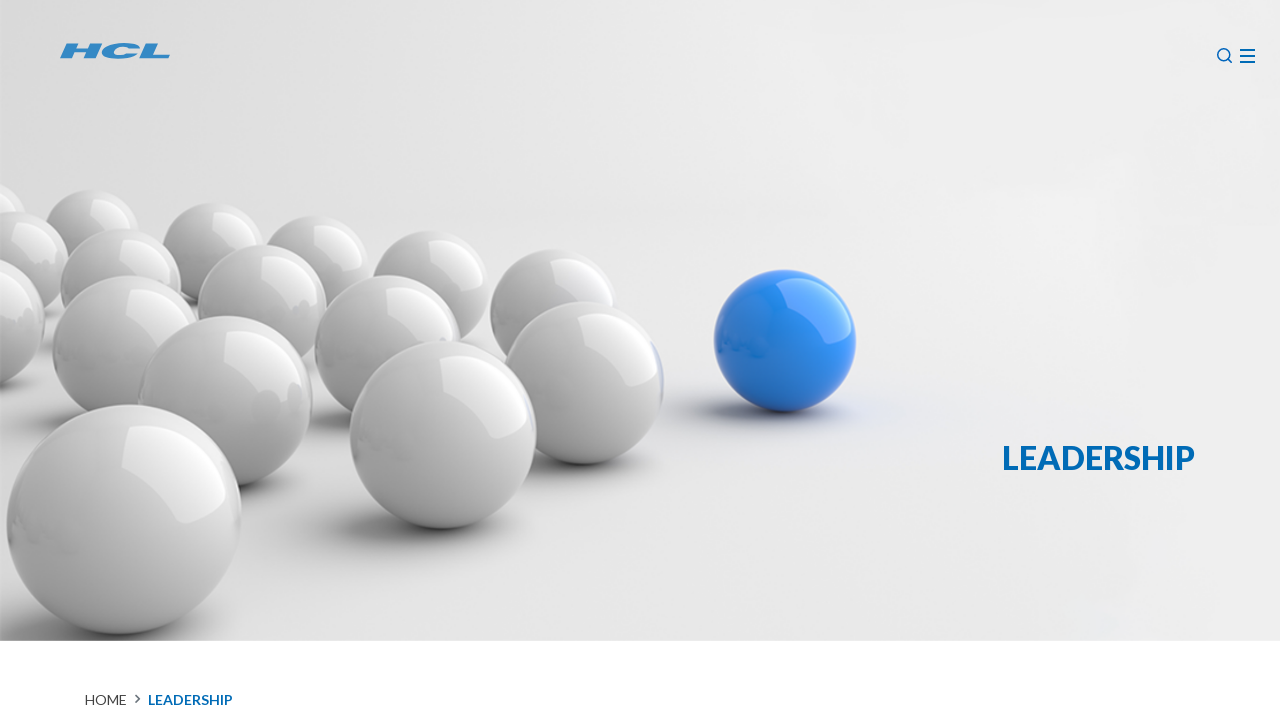